Tests adding specific grocery items (Cucumber, Broccoli, Beetroot) to cart by searching through product list and clicking Add to Cart buttons for matching items

Starting URL: https://rahulshettyacademy.com/seleniumPractise/

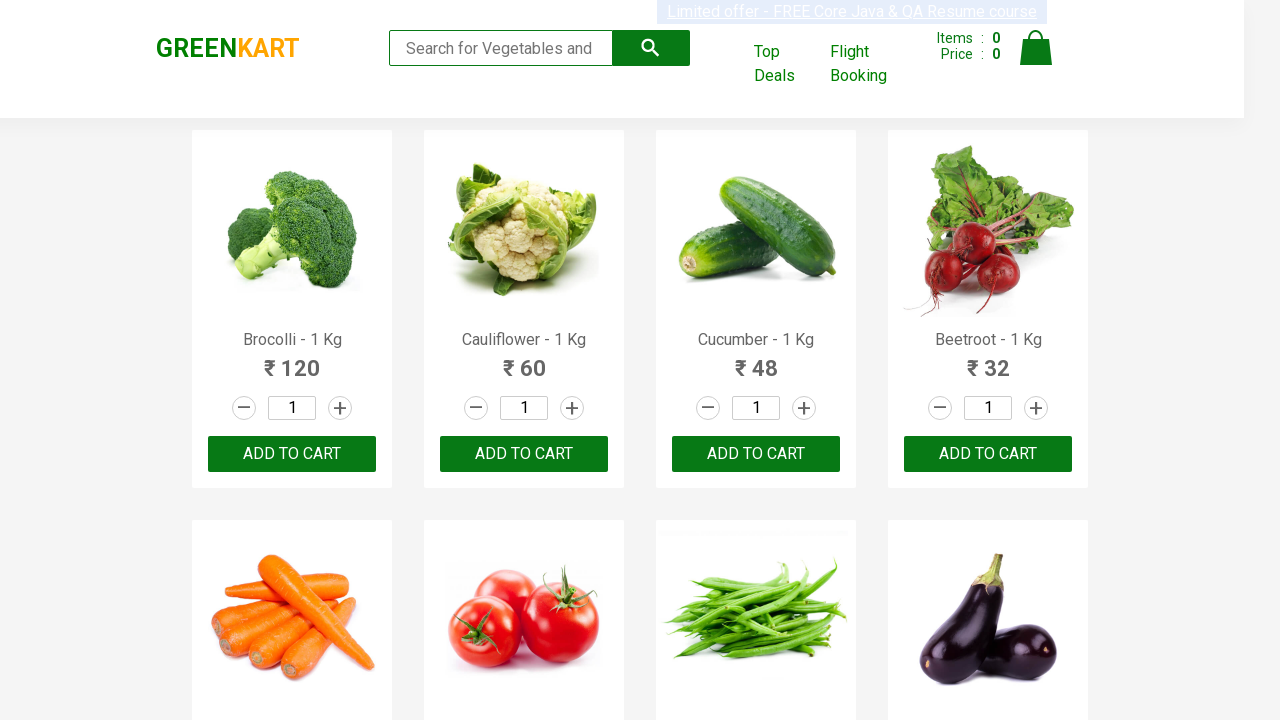

Waited for product list to load (h4.product-name selector)
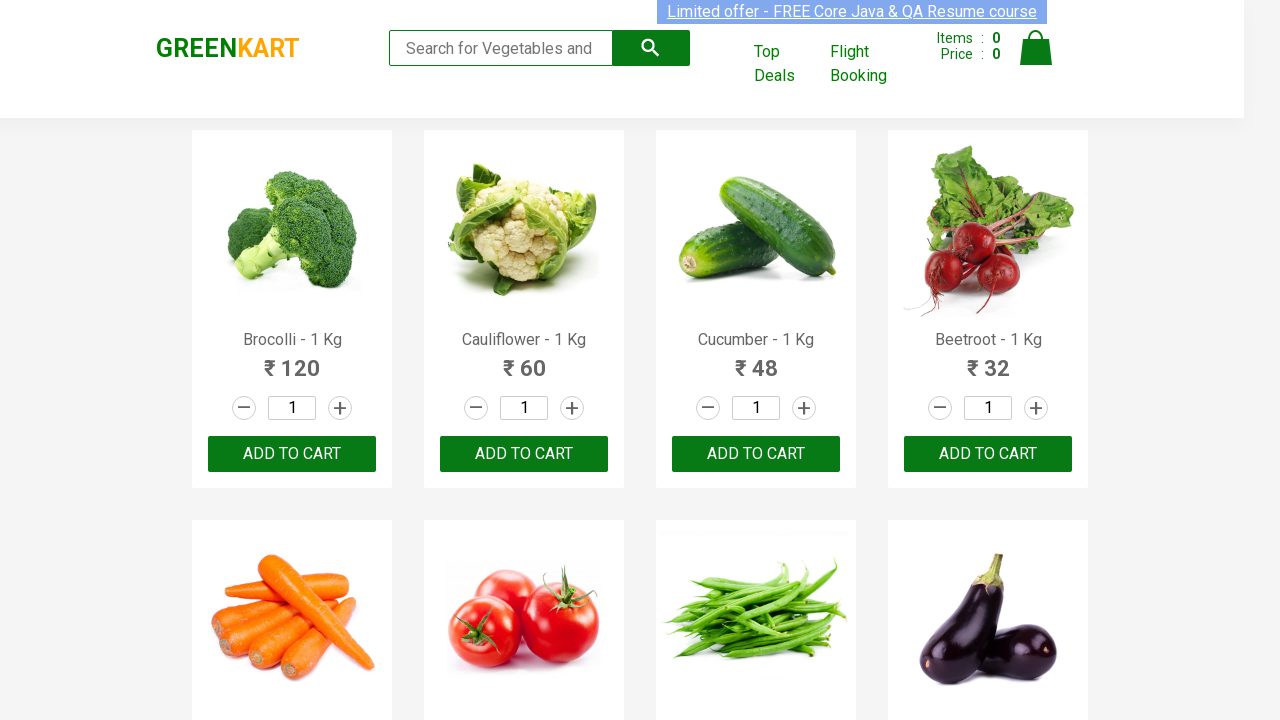

Retrieved all product name elements
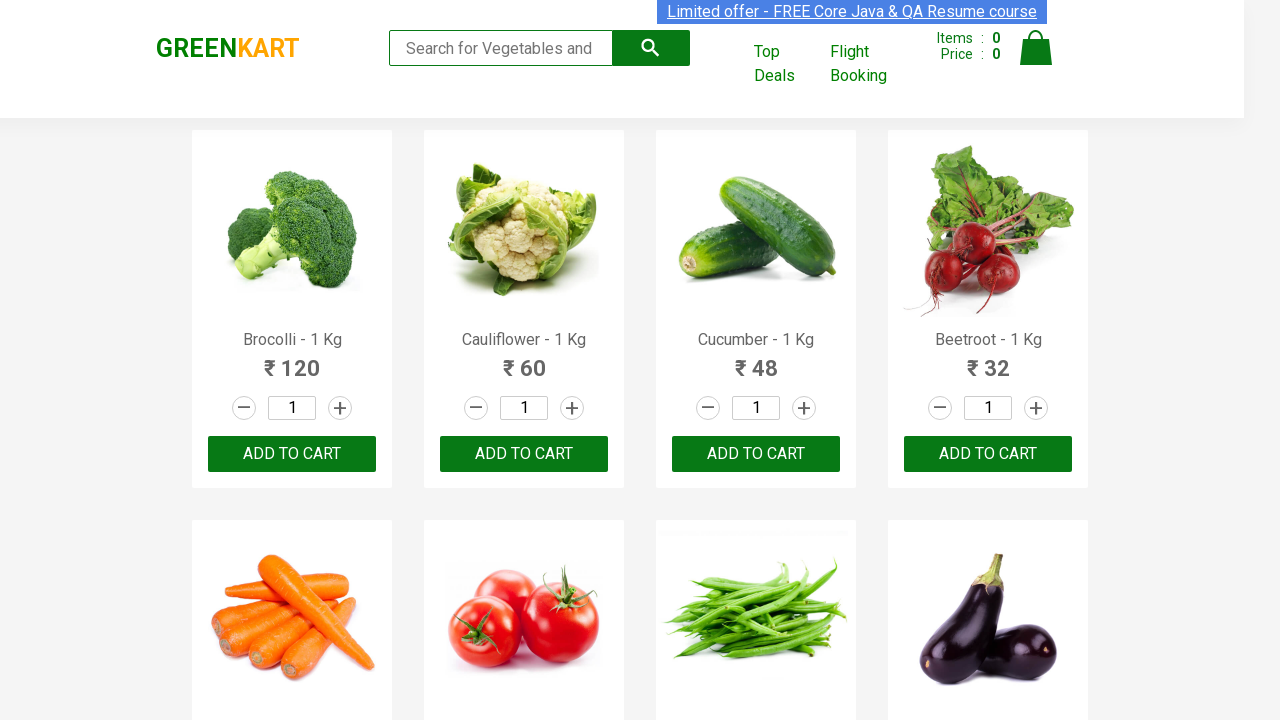

Retrieved all Add to Cart buttons
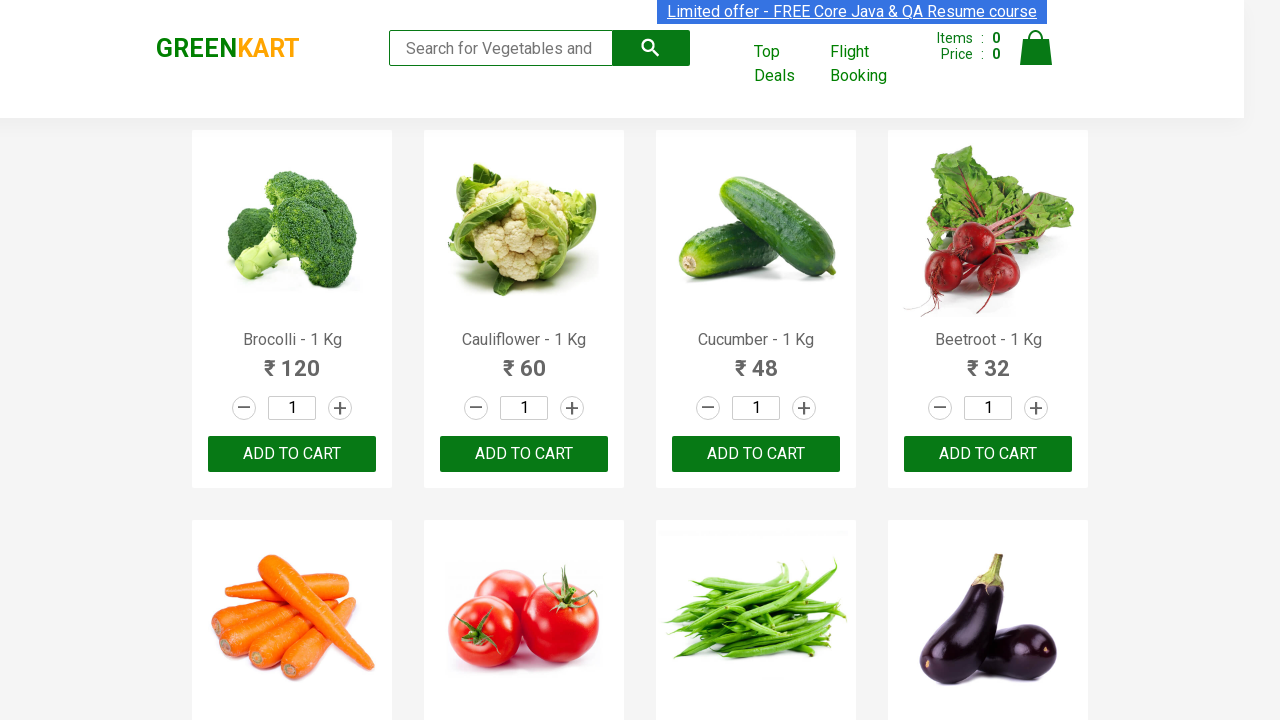

Clicked Add to Cart button for Brocolli at (292, 454) on xpath=//div[@class='product-action']/button >> nth=0
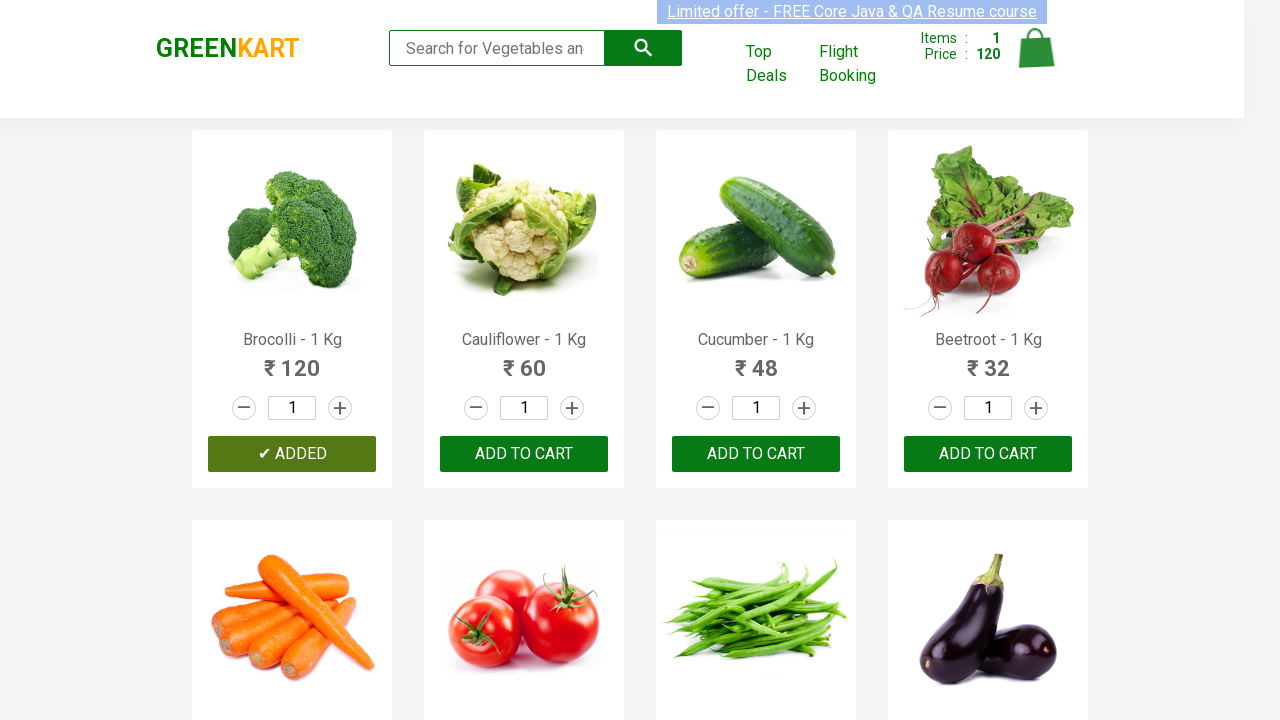

Clicked Add to Cart button for Cucumber at (756, 454) on xpath=//div[@class='product-action']/button >> nth=2
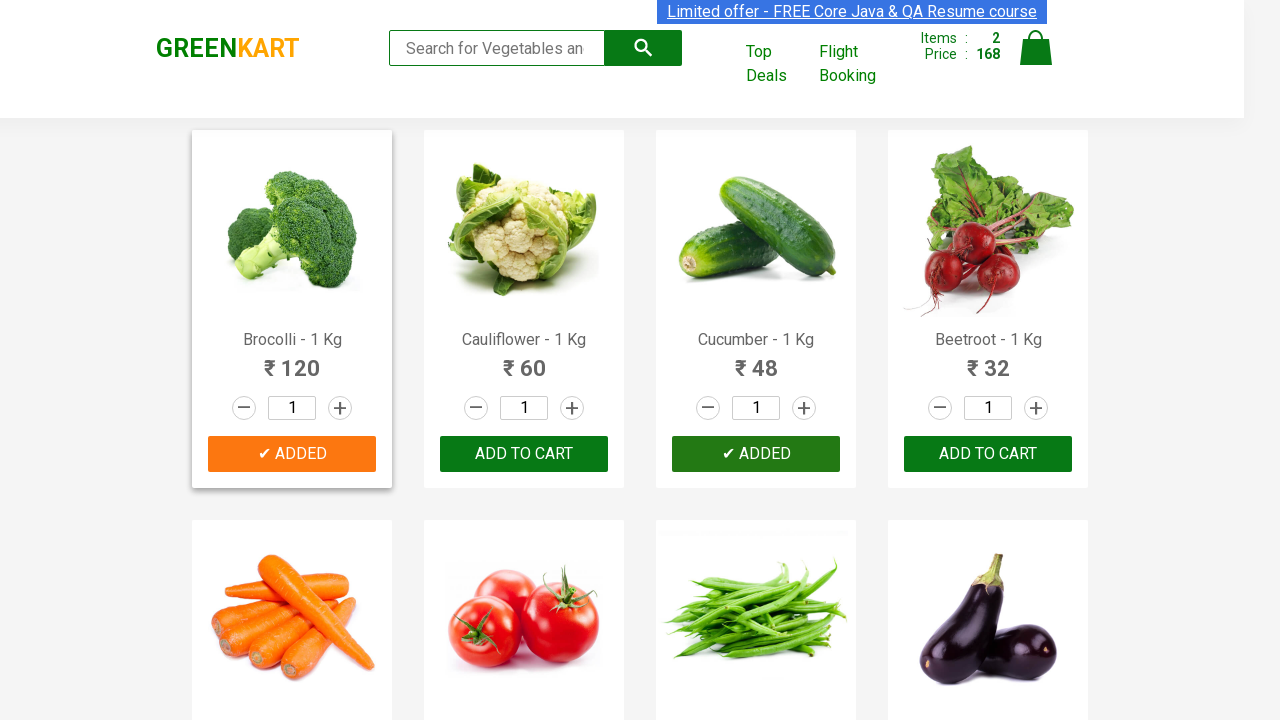

Clicked Add to Cart button for Beetroot at (988, 454) on xpath=//div[@class='product-action']/button >> nth=3
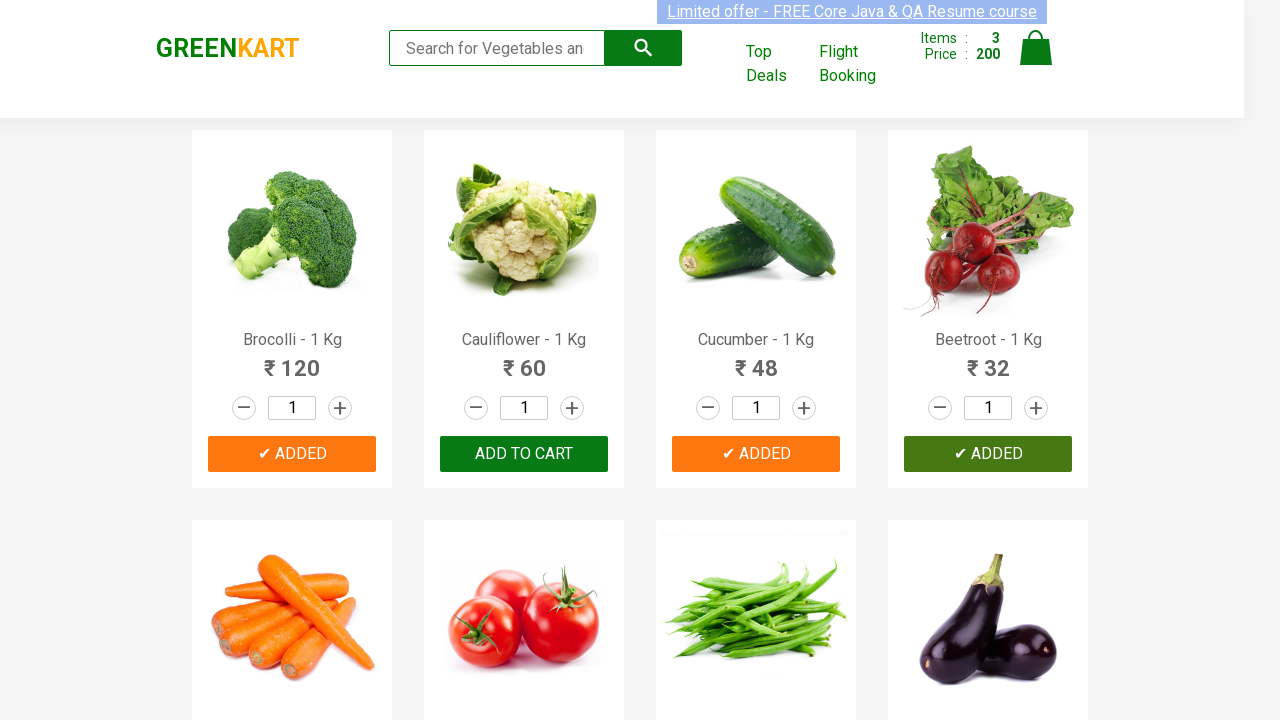

All required items (Cucumber, Broccoli, Beetroot) have been added to cart
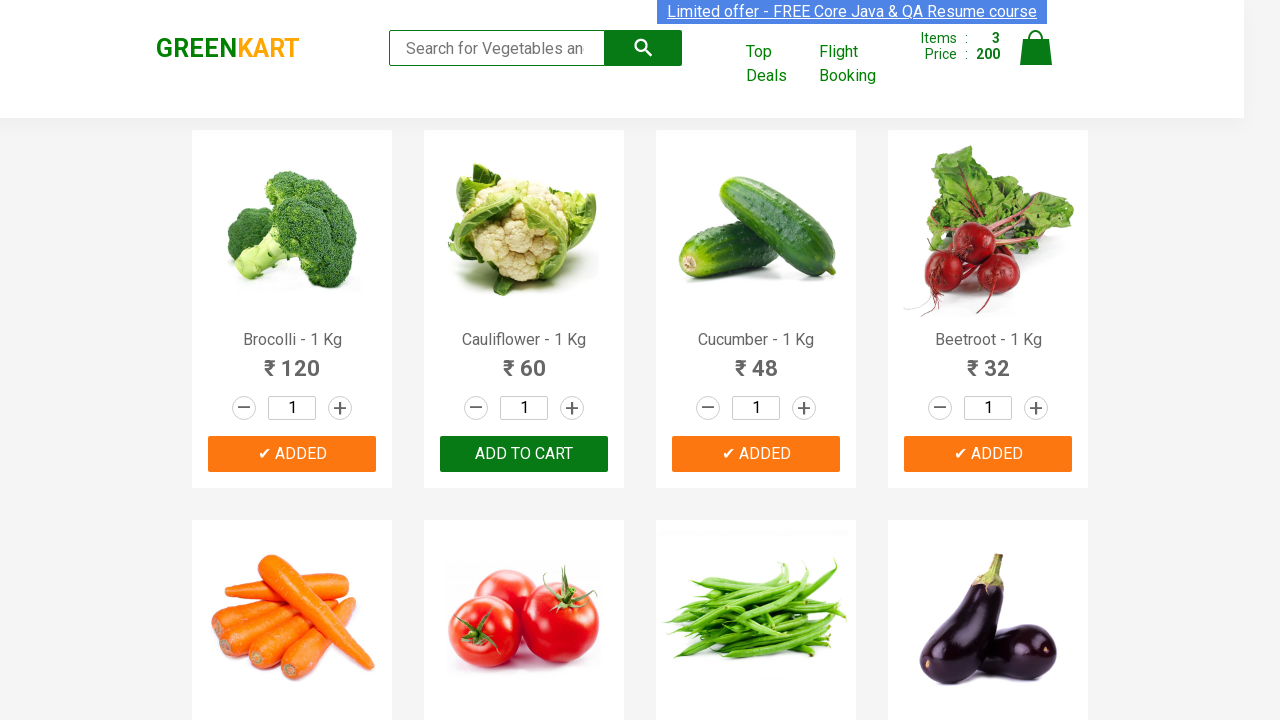

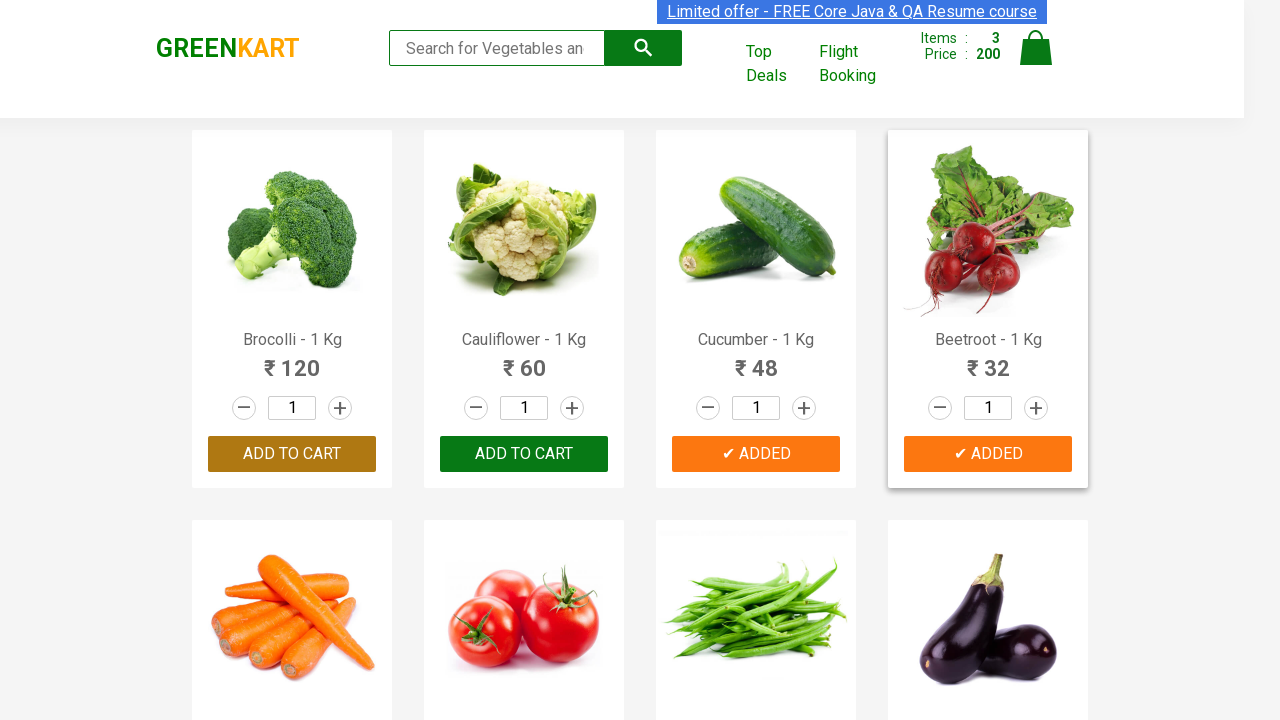